Verifies that clicking the Register link navigates to the signup page and displays the correct heading text

Starting URL: https://parabank.parasoft.com/parabank/index.htm

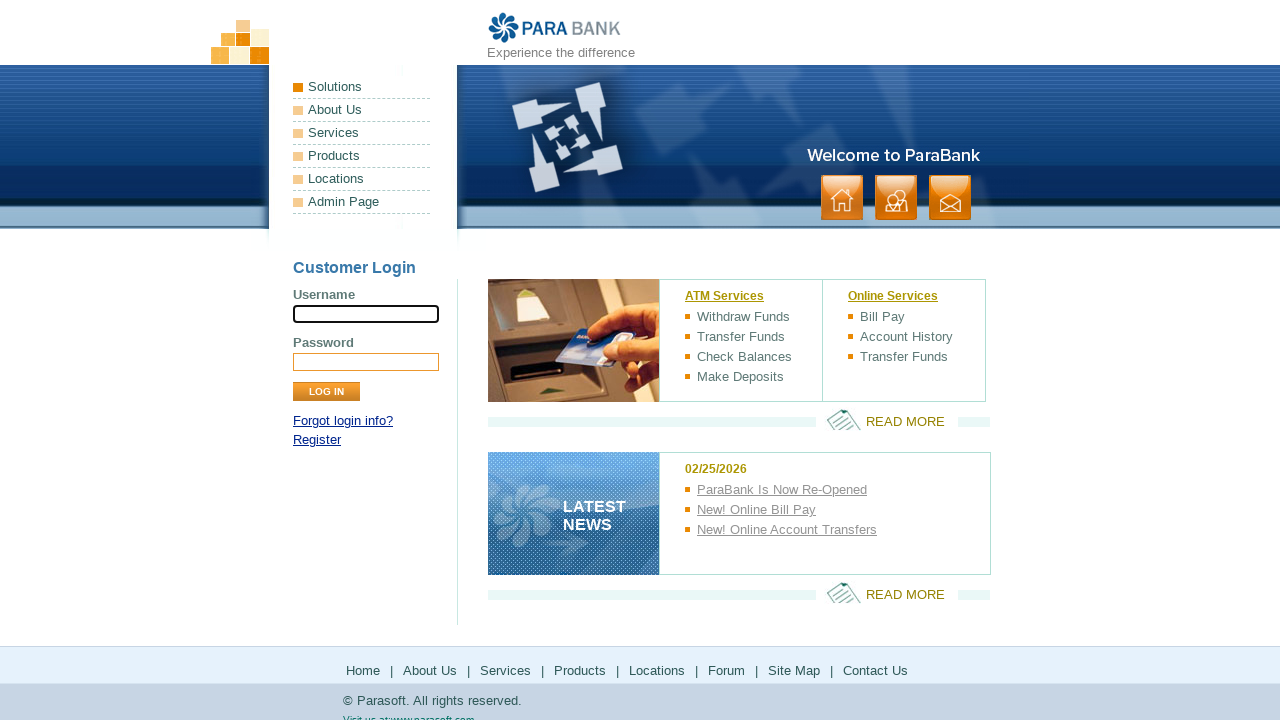

Clicked the Register link to navigate to signup page at (317, 440) on xpath=//div[@id='loginPanel']/p[2]/a
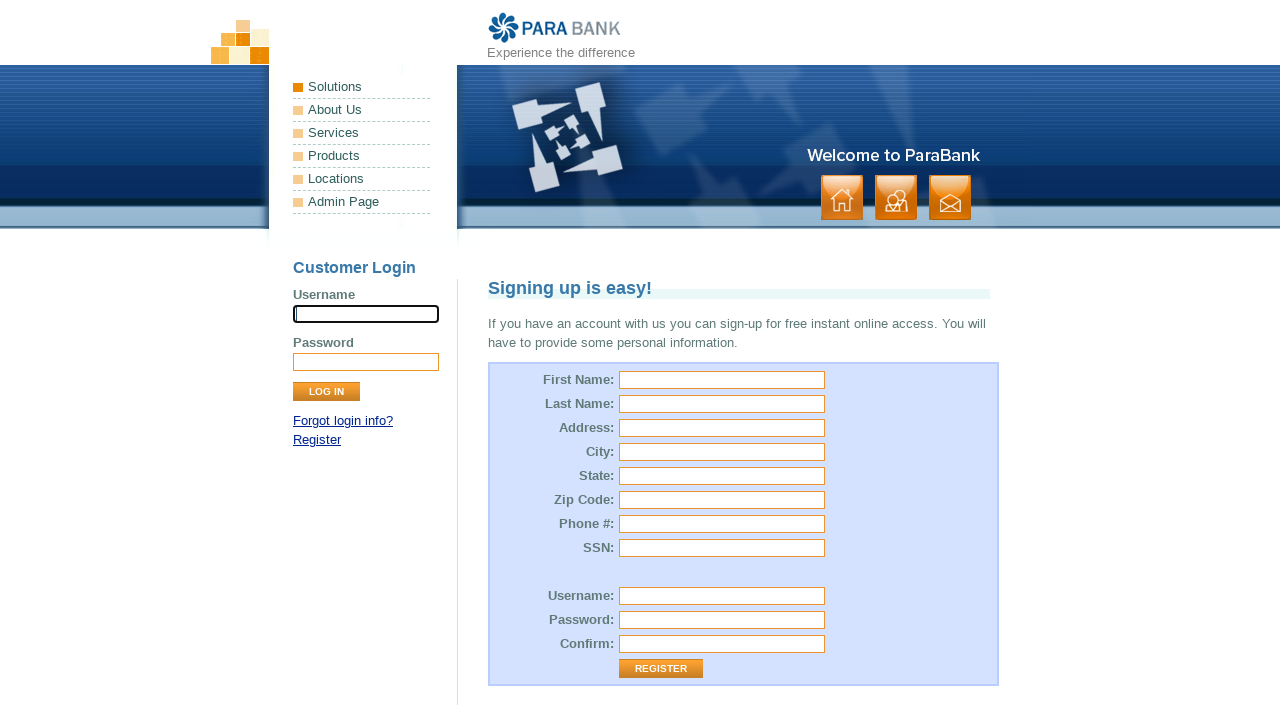

Retrieved heading text from signup page
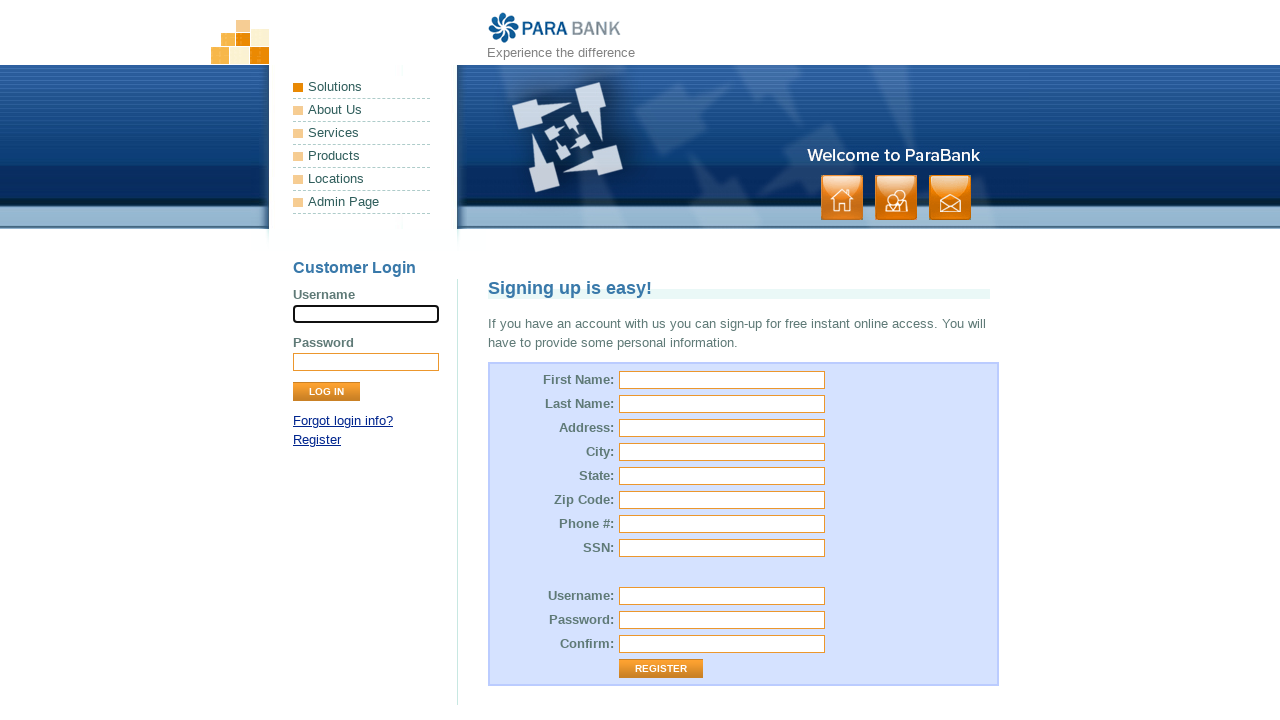

Verified that heading text is 'Signing up is easy!'
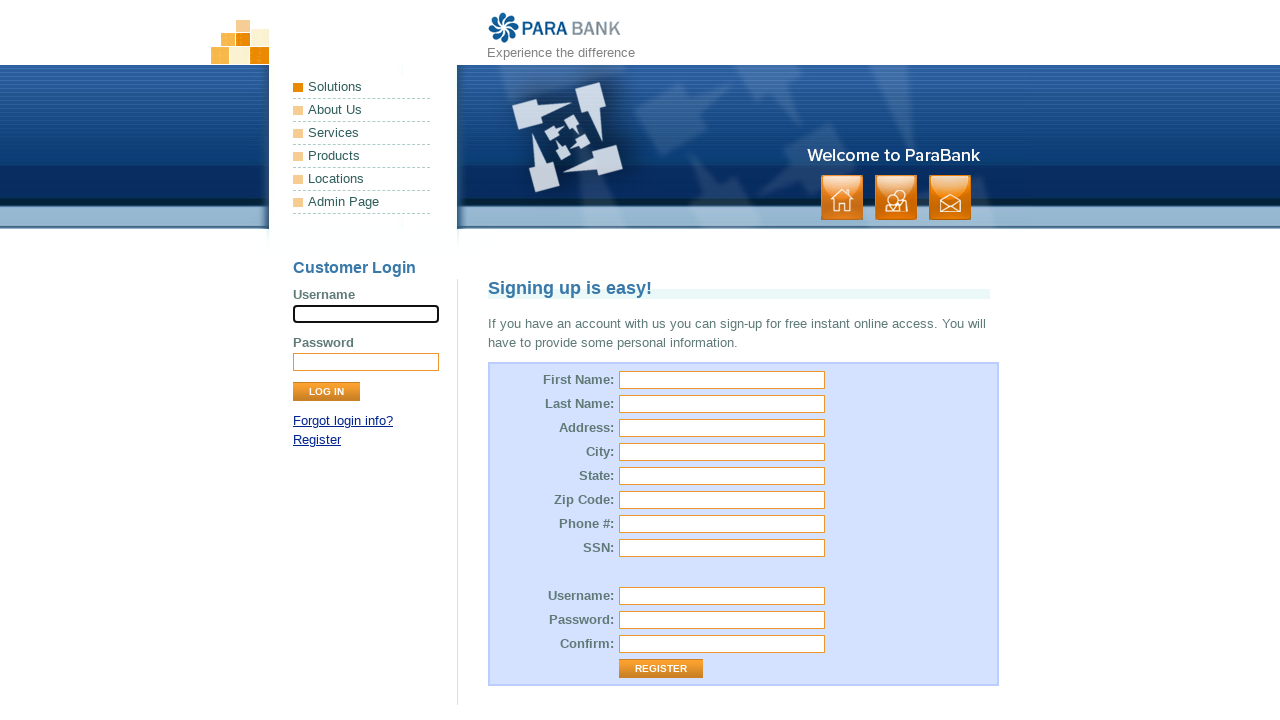

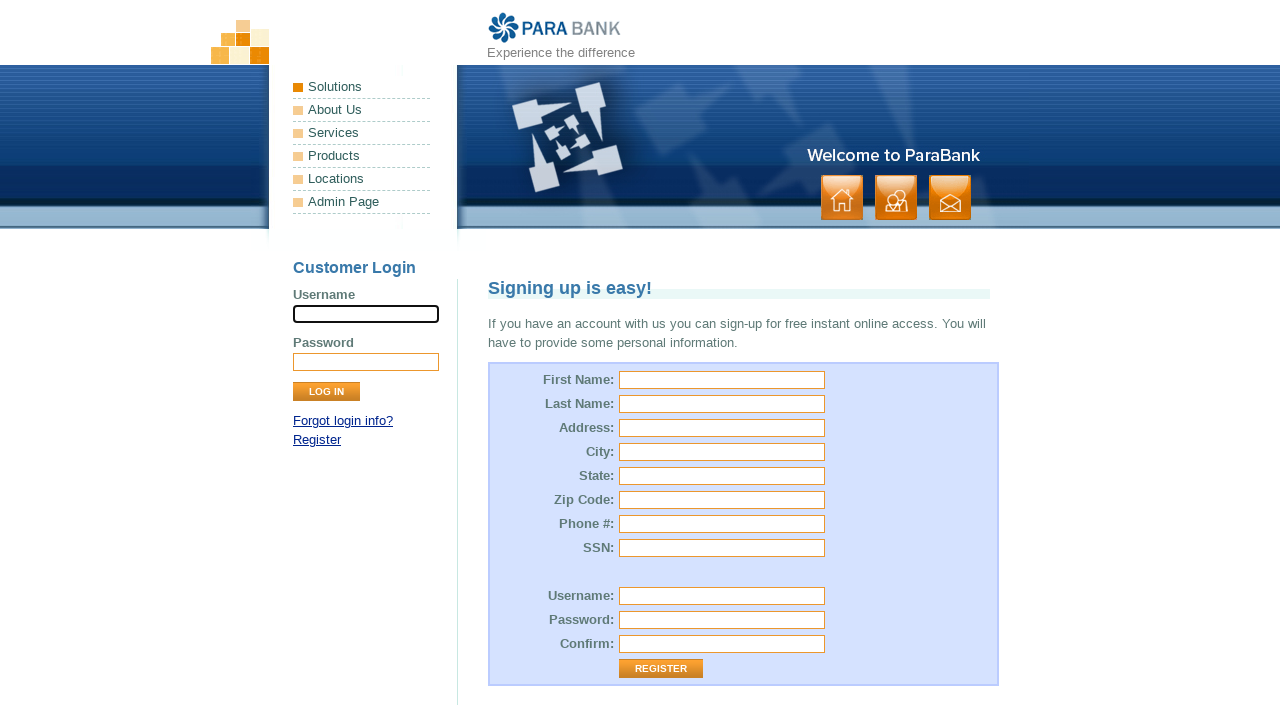